Tests adding a customer and then opening a bank account for that customer with currency selection

Starting URL: https://www.globalsqa.com/angularJs-protractor/BankingProject/#/login

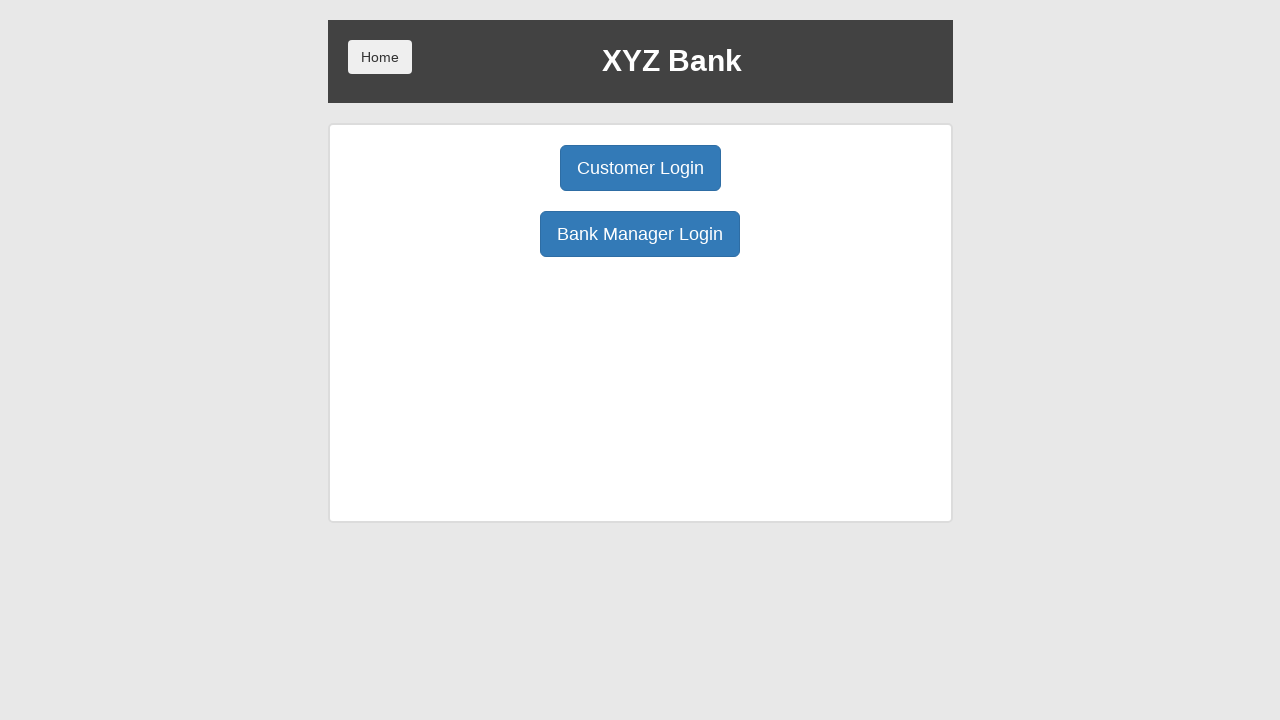

Clicked Bank Manager Login button at (640, 234) on button:has-text('Bank Manager Login')
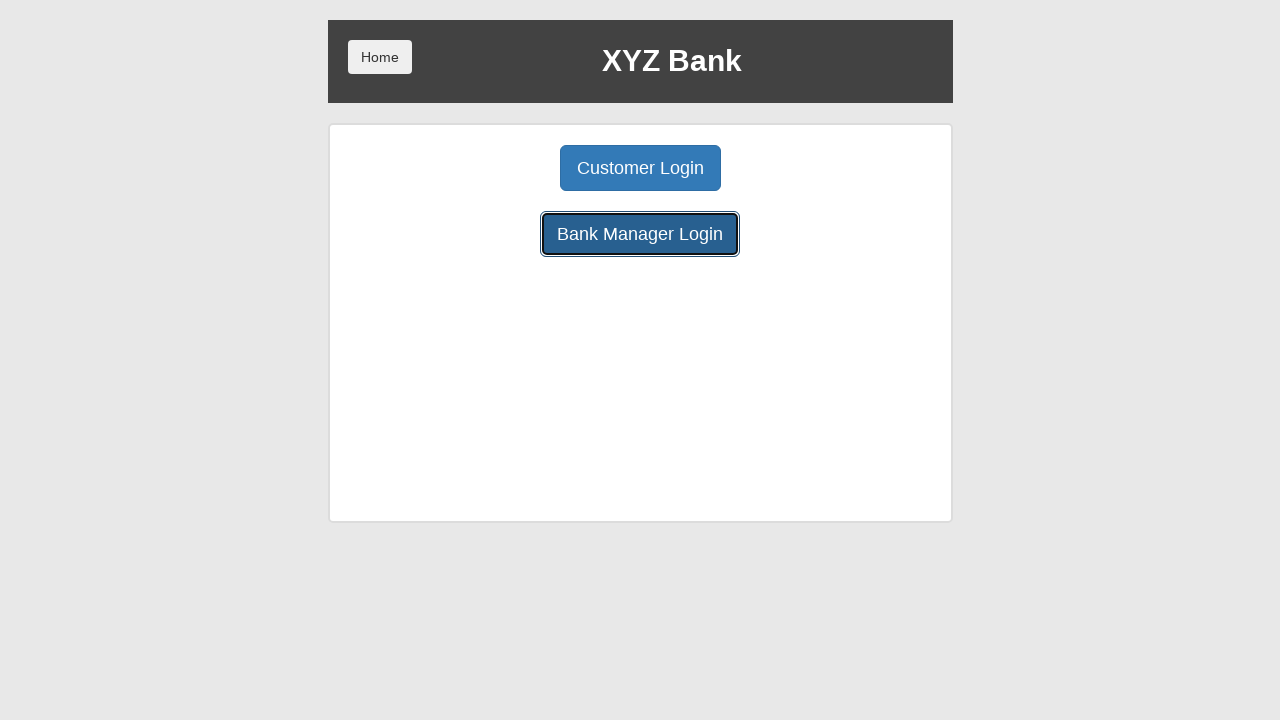

Clicked Add Customer tab at (502, 168) on button[ng-class='btnClass1']
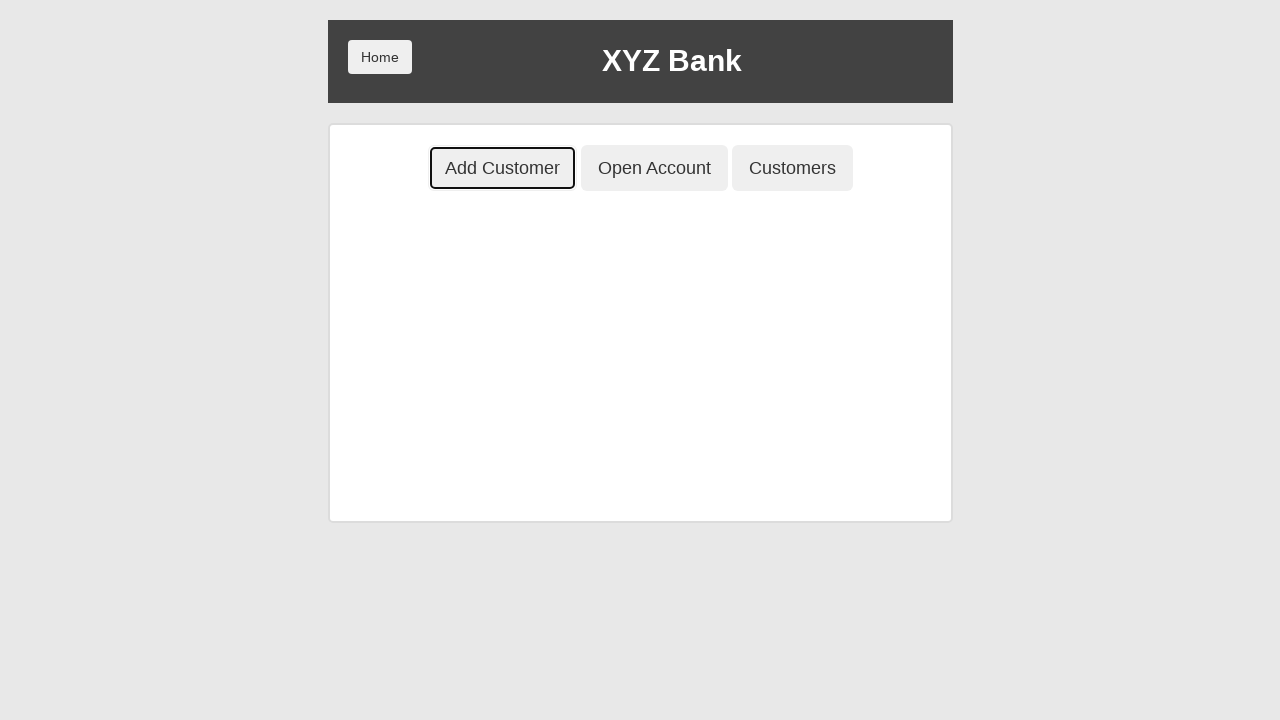

Filled first name field with 'Vlad' on input[ng-model='fName']
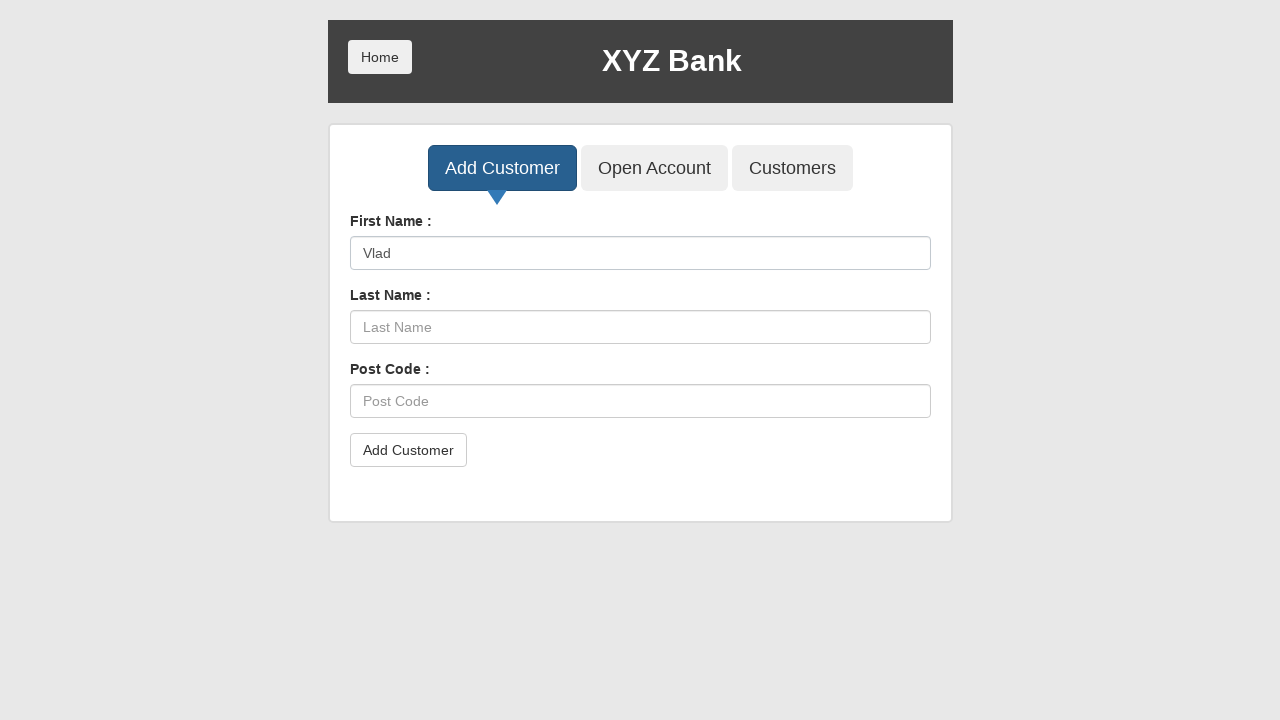

Filled last name field with 'Velgan' on input[ng-model='lName']
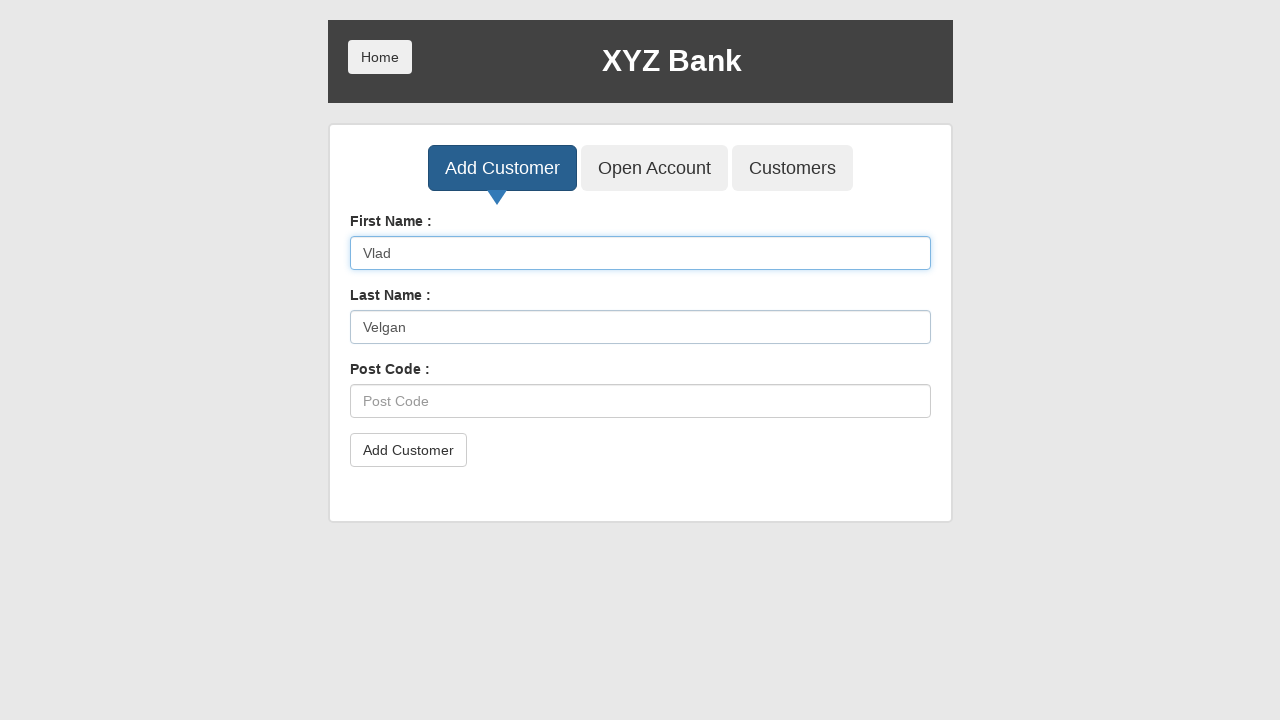

Filled postal code field with '60005' on input[ng-model='postCd']
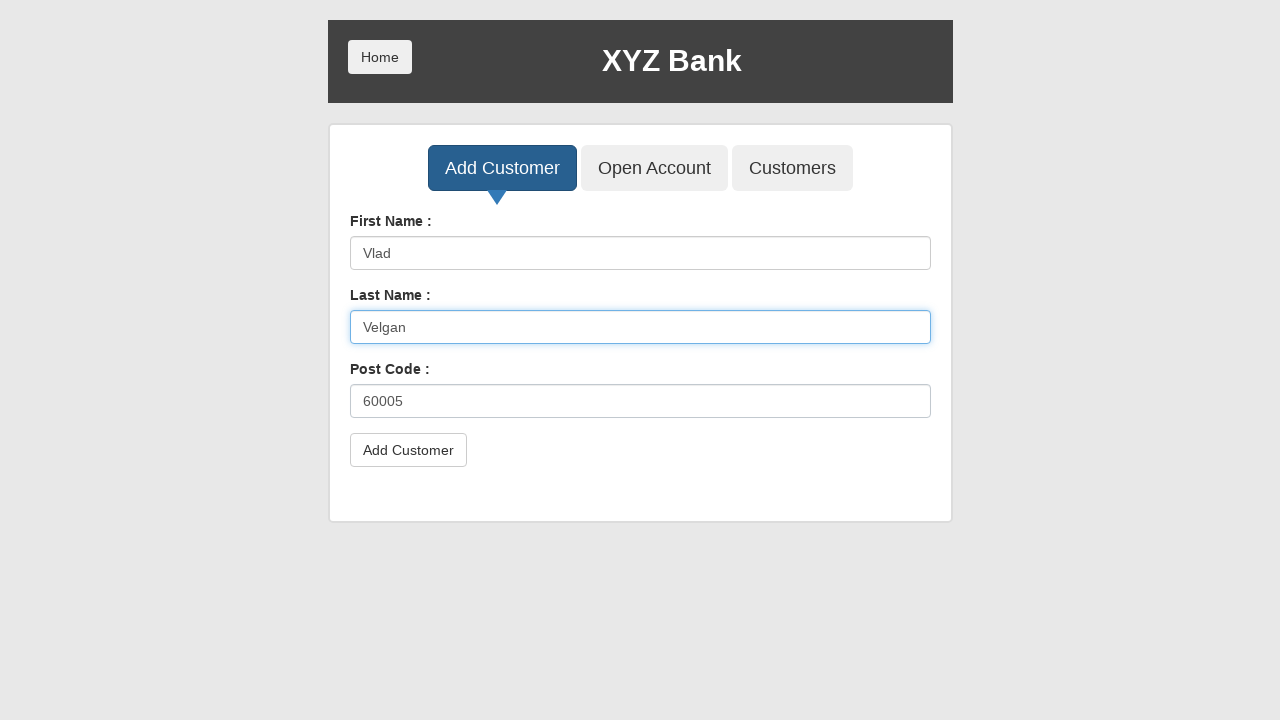

Clicked submit button to add customer at (408, 450) on button[type='submit']
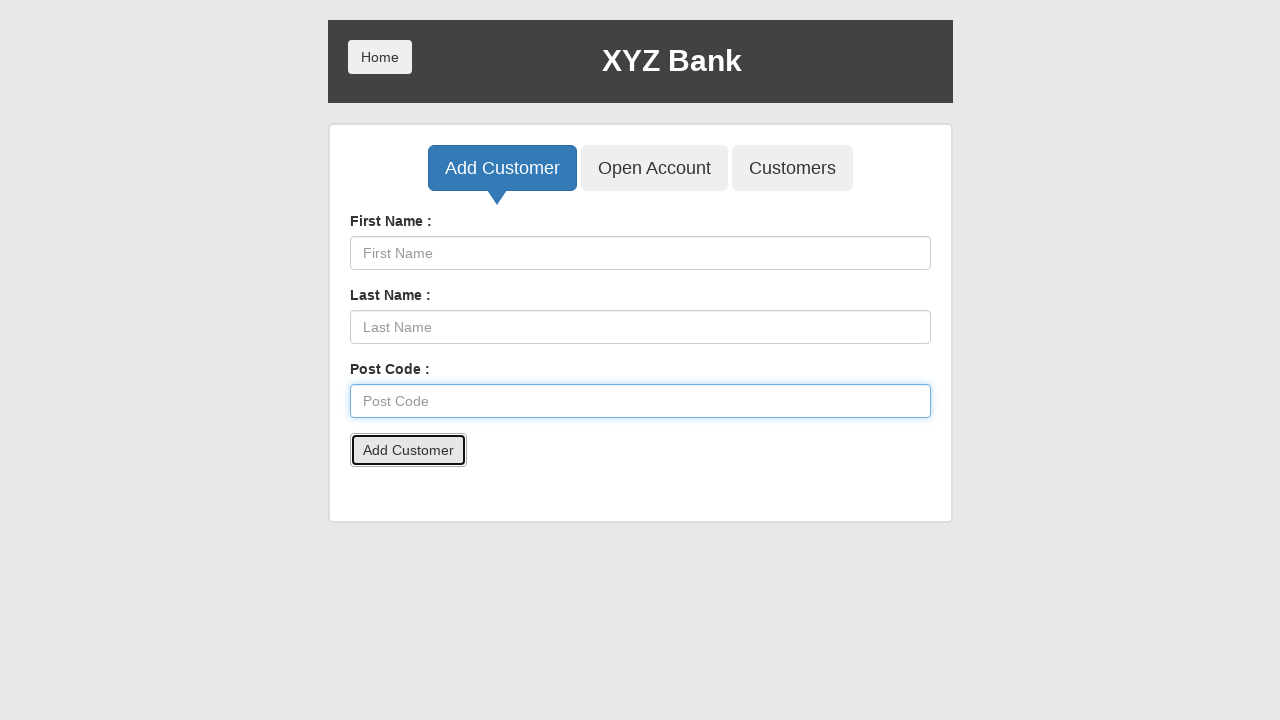

Customer creation alert accepted
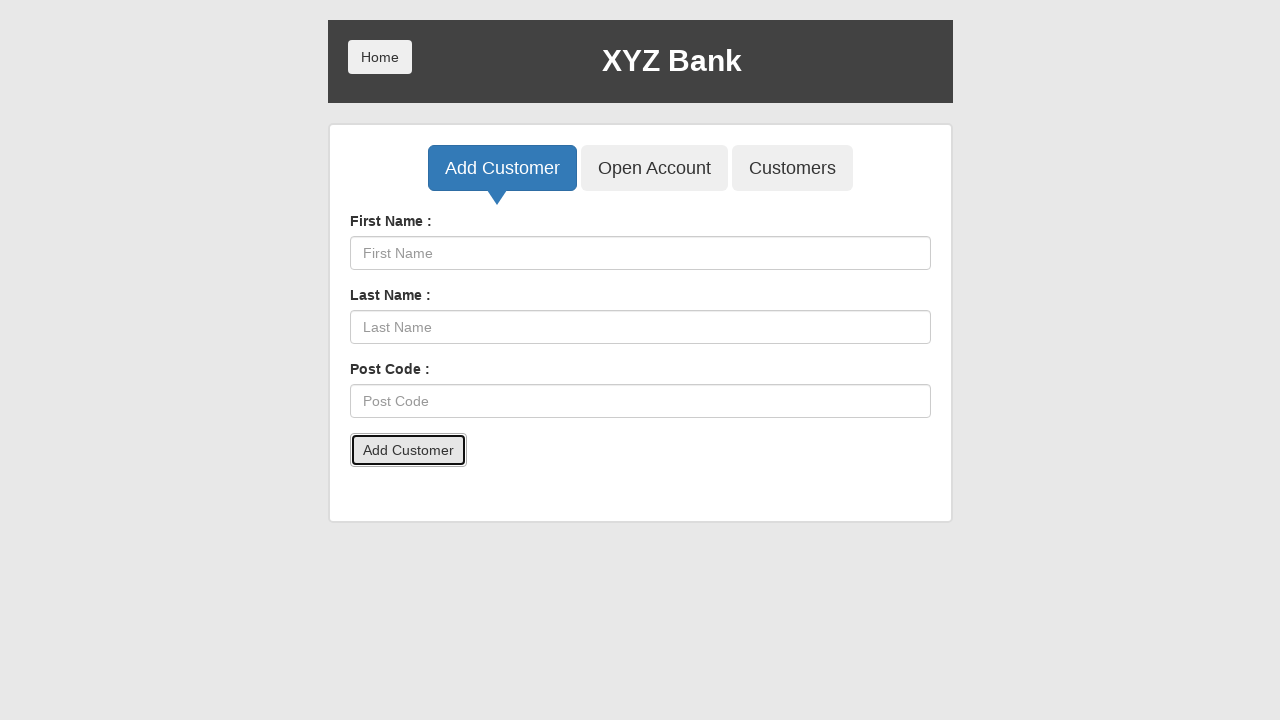

Clicked Open Account tab at (654, 168) on button[ng-class='btnClass2']
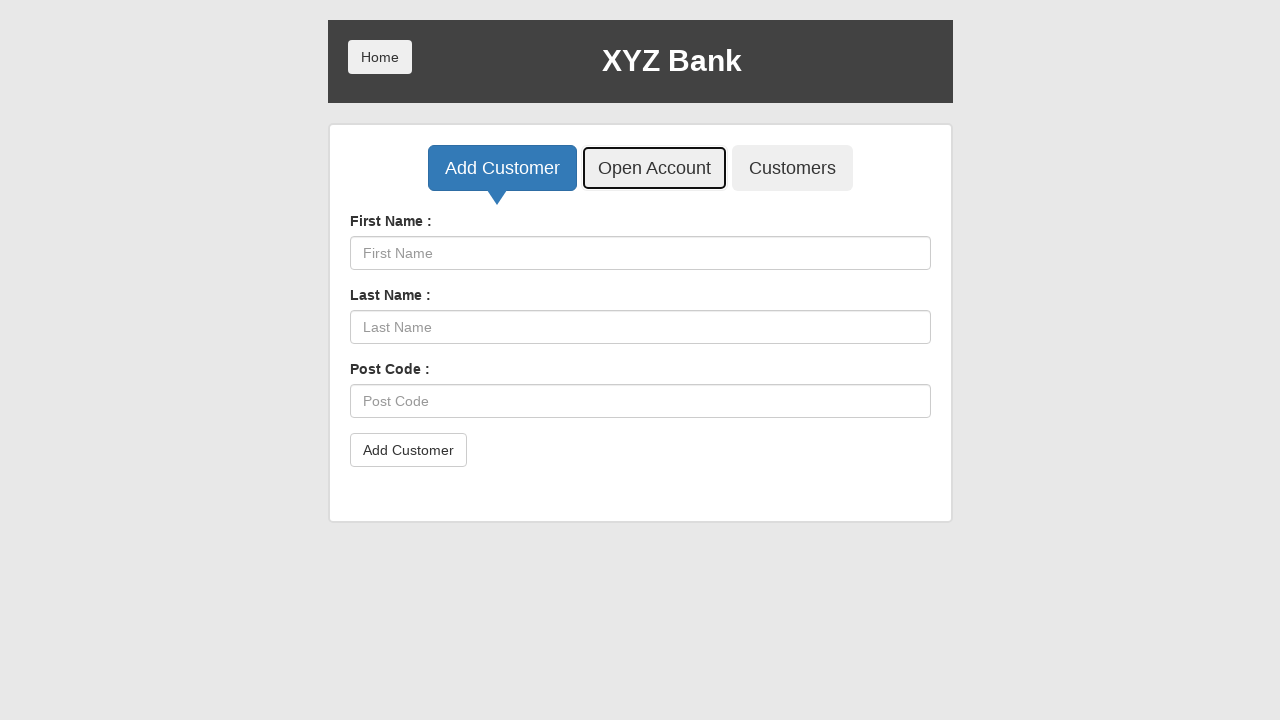

Selected customer 'Vlad Velgan' from dropdown on select#userSelect
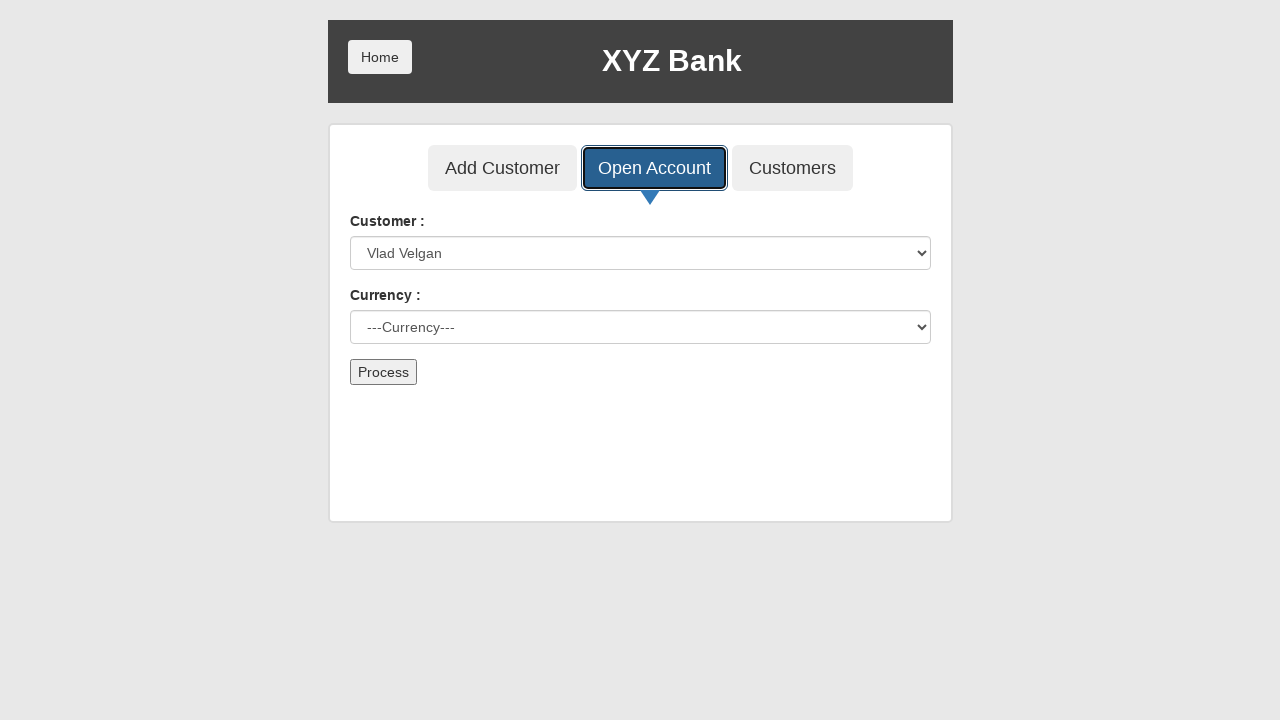

Selected currency 'Dollar' from dropdown on select#currency
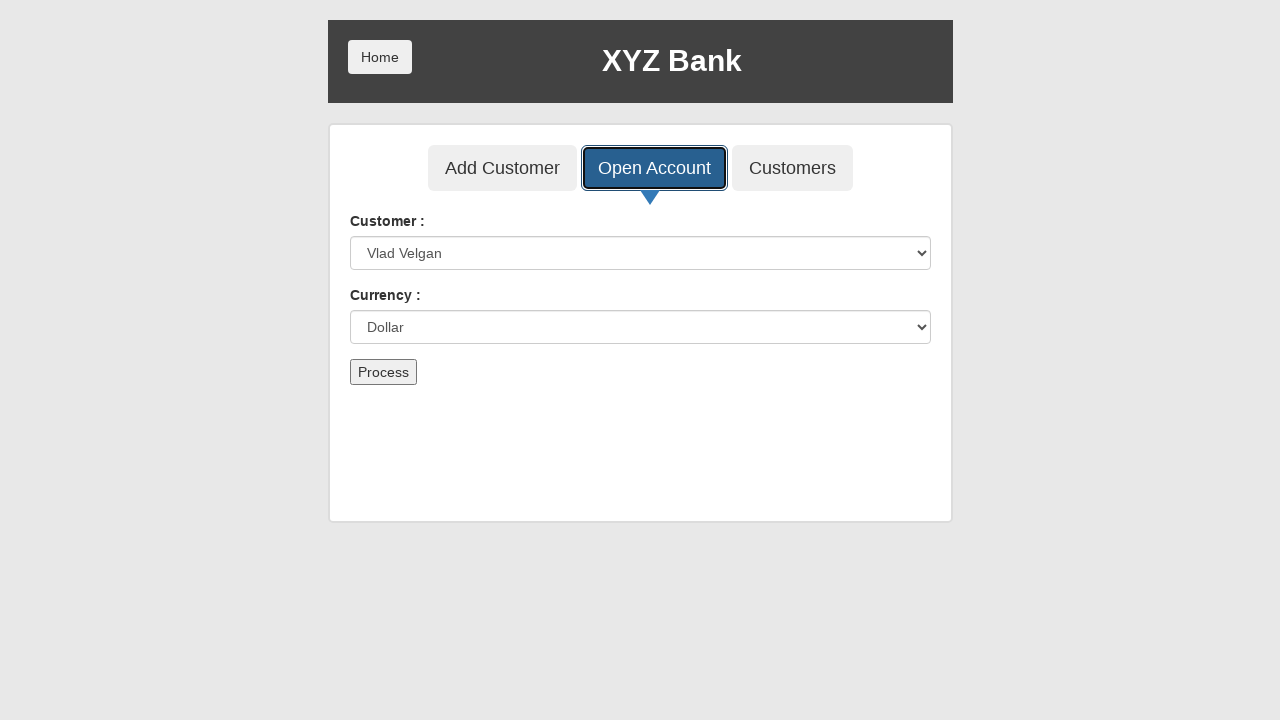

Clicked submit button to process account opening at (383, 372) on button[type='submit']
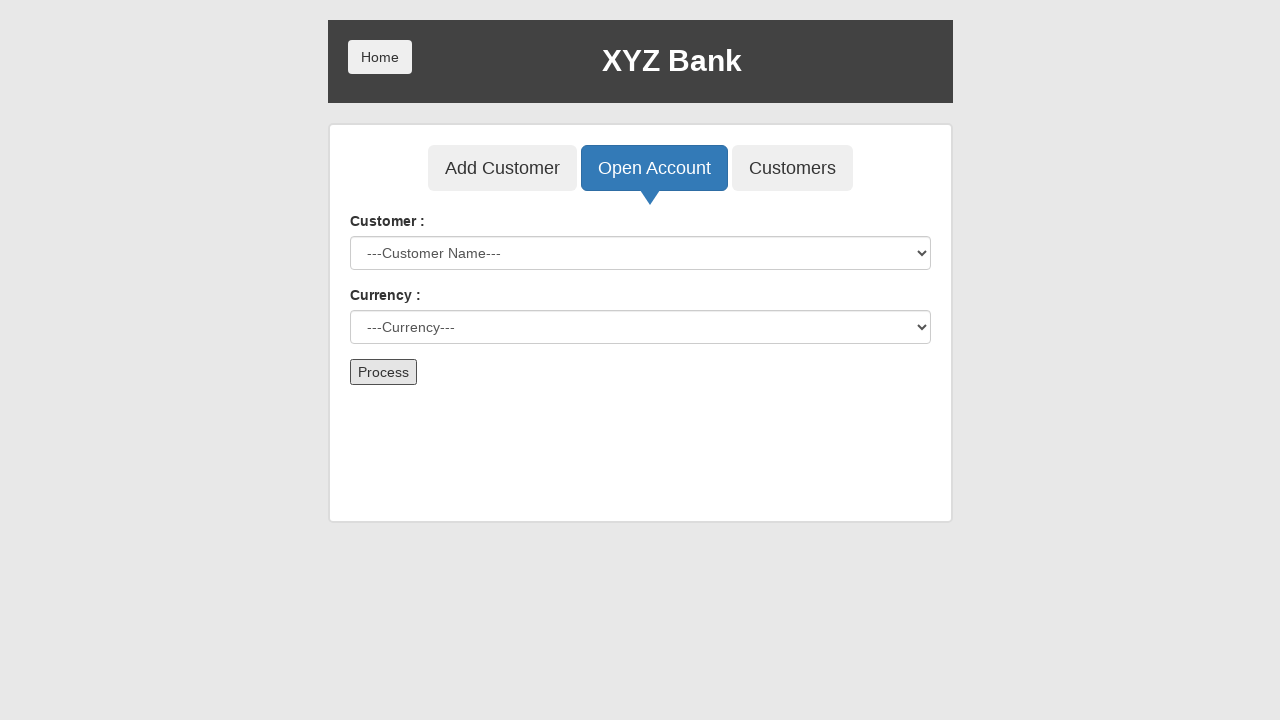

Account creation alert accepted
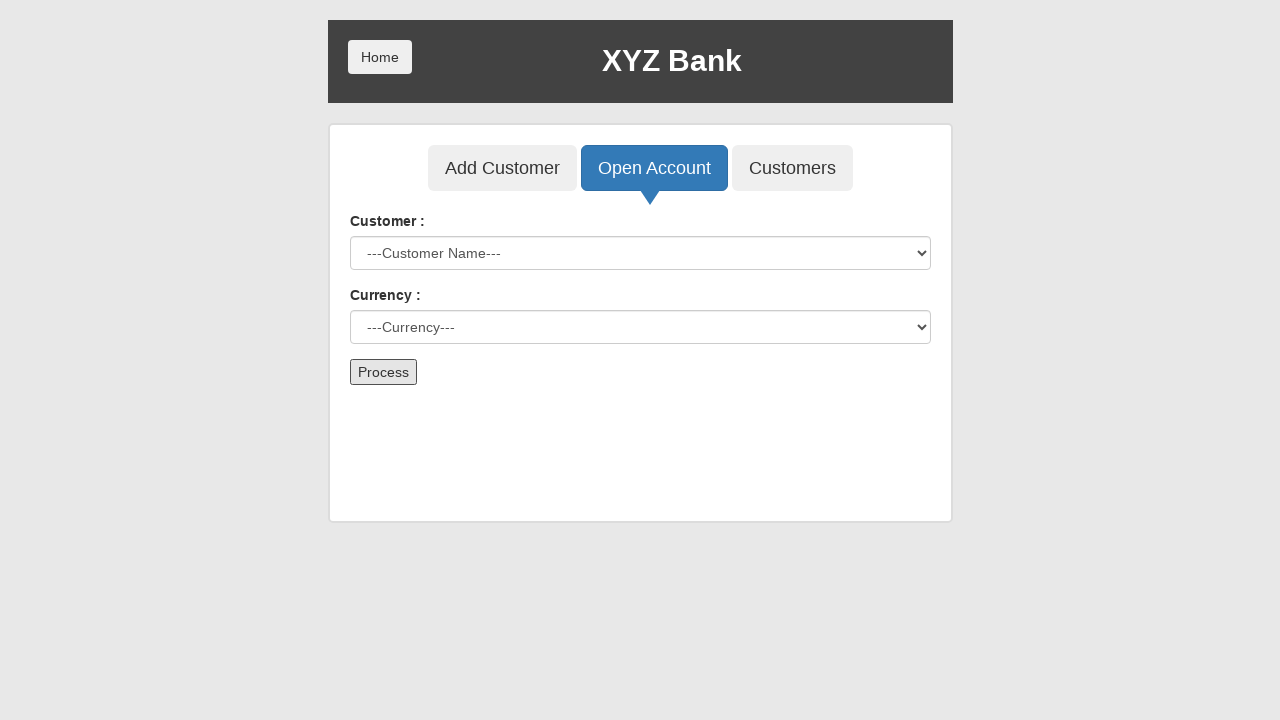

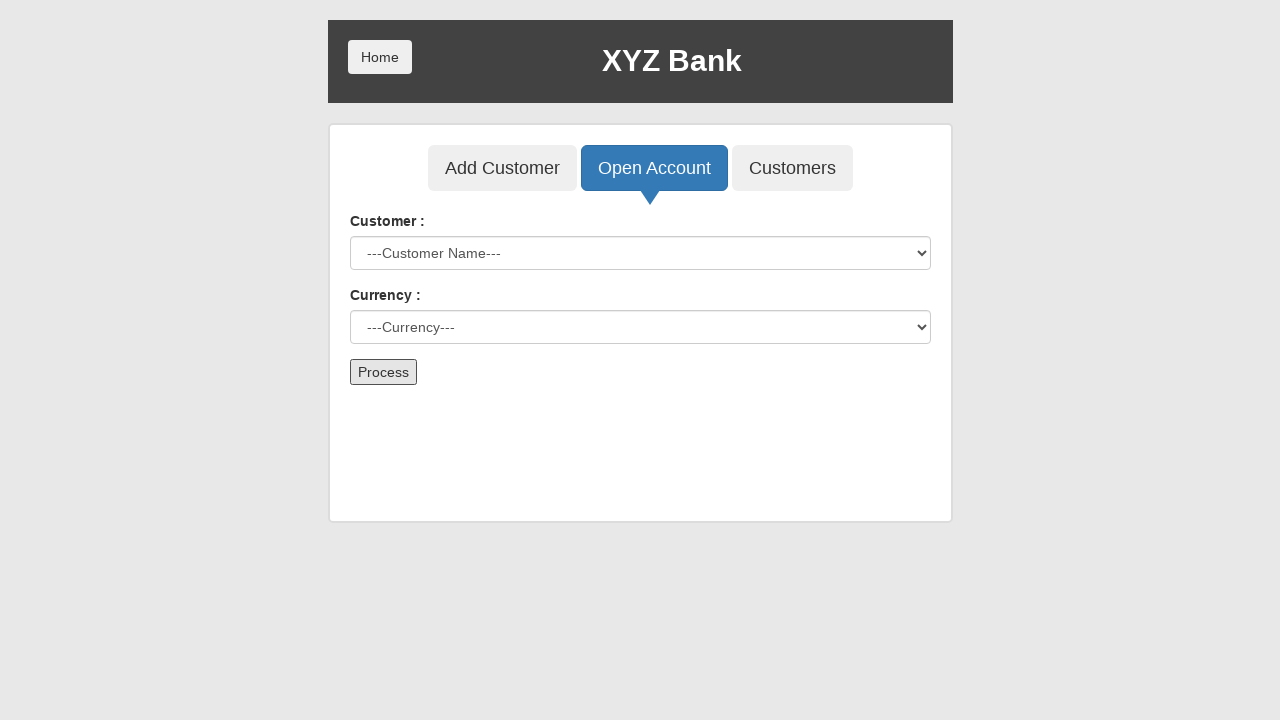